Tests child window handling by clicking a documents link, extracting text from the new page, parsing a domain from it, and typing the extracted value into a username field on the original page

Starting URL: https://rahulshettyacademy.com/loginpagePractise/

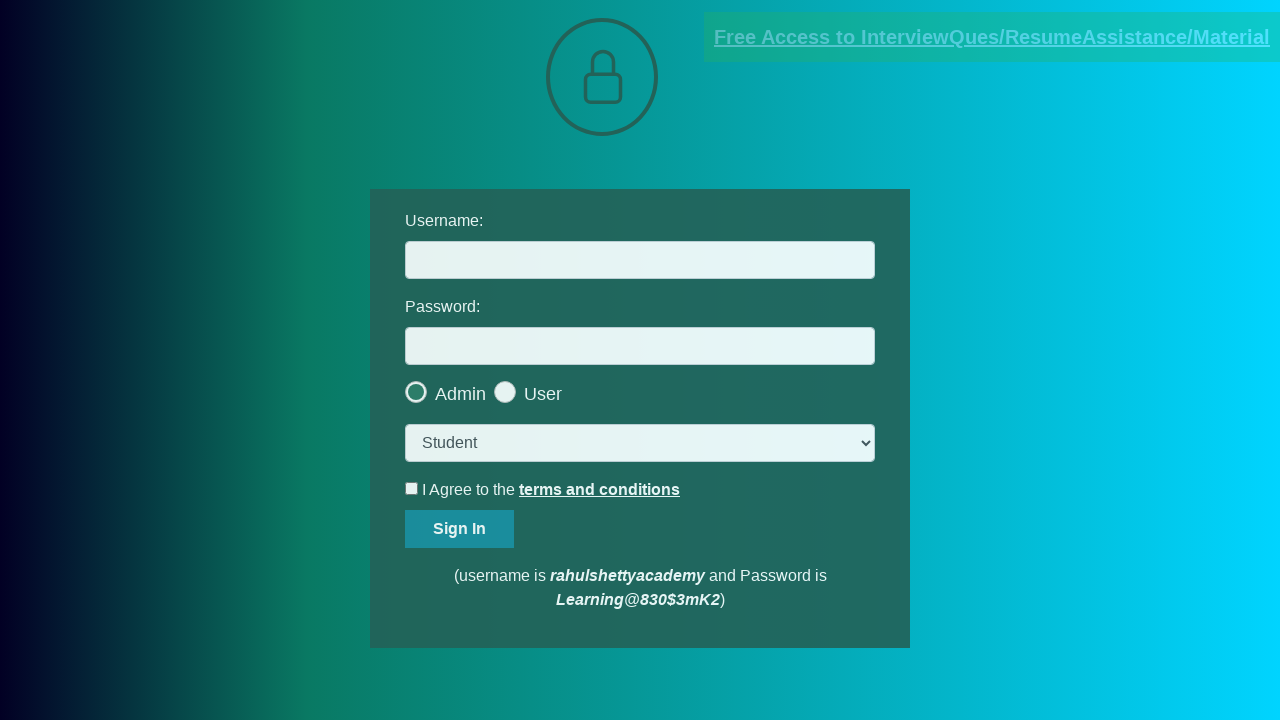

Located the documents link
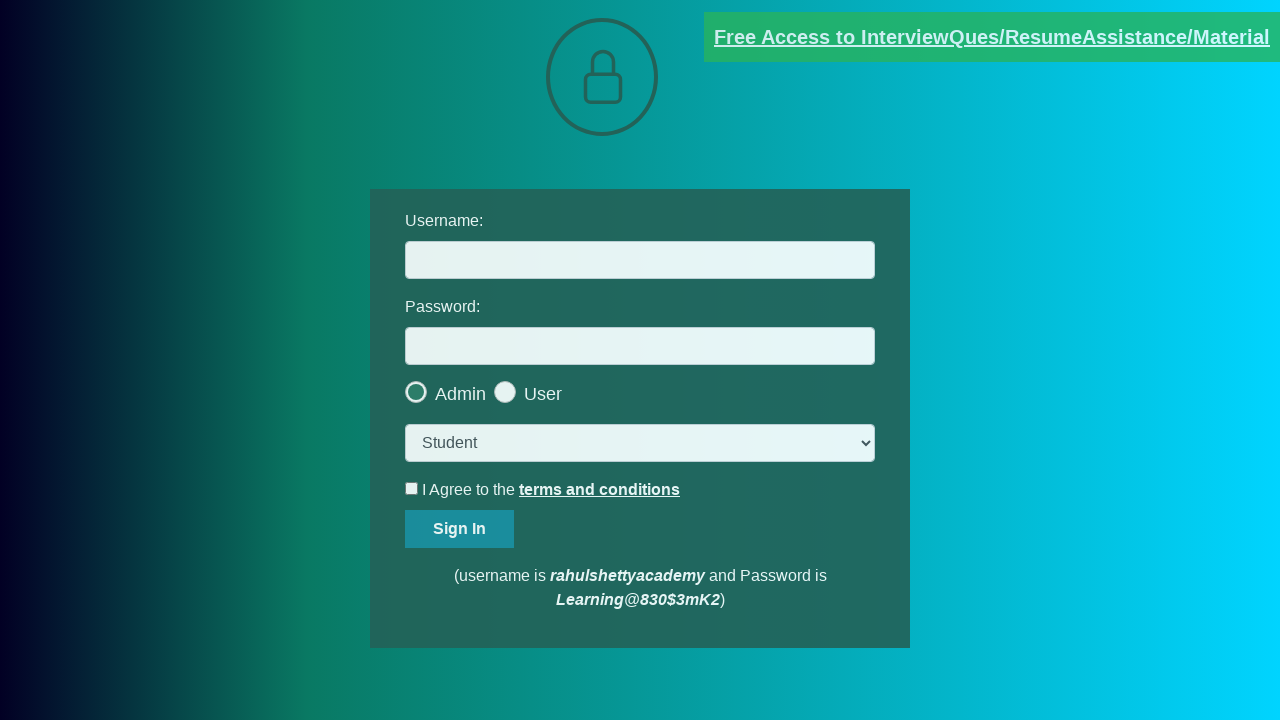

Clicked documents link to open child window at (992, 37) on [href*='documents-request']
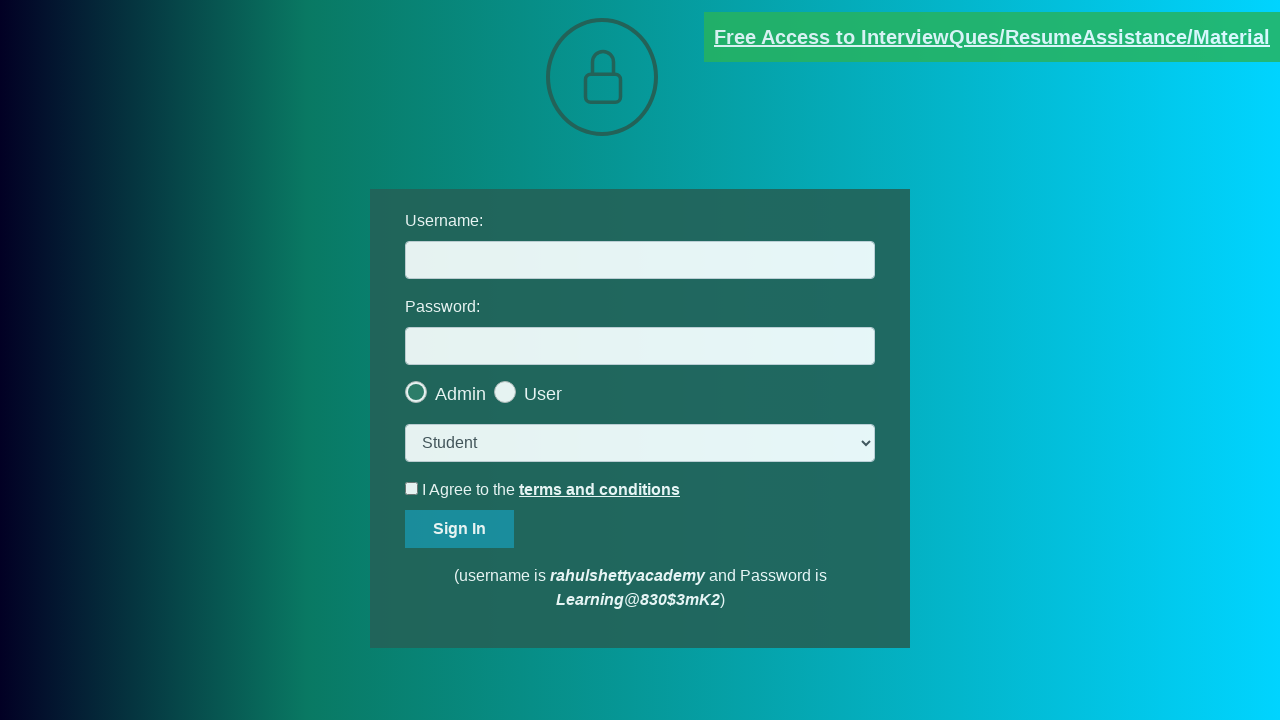

Child window opened and captured
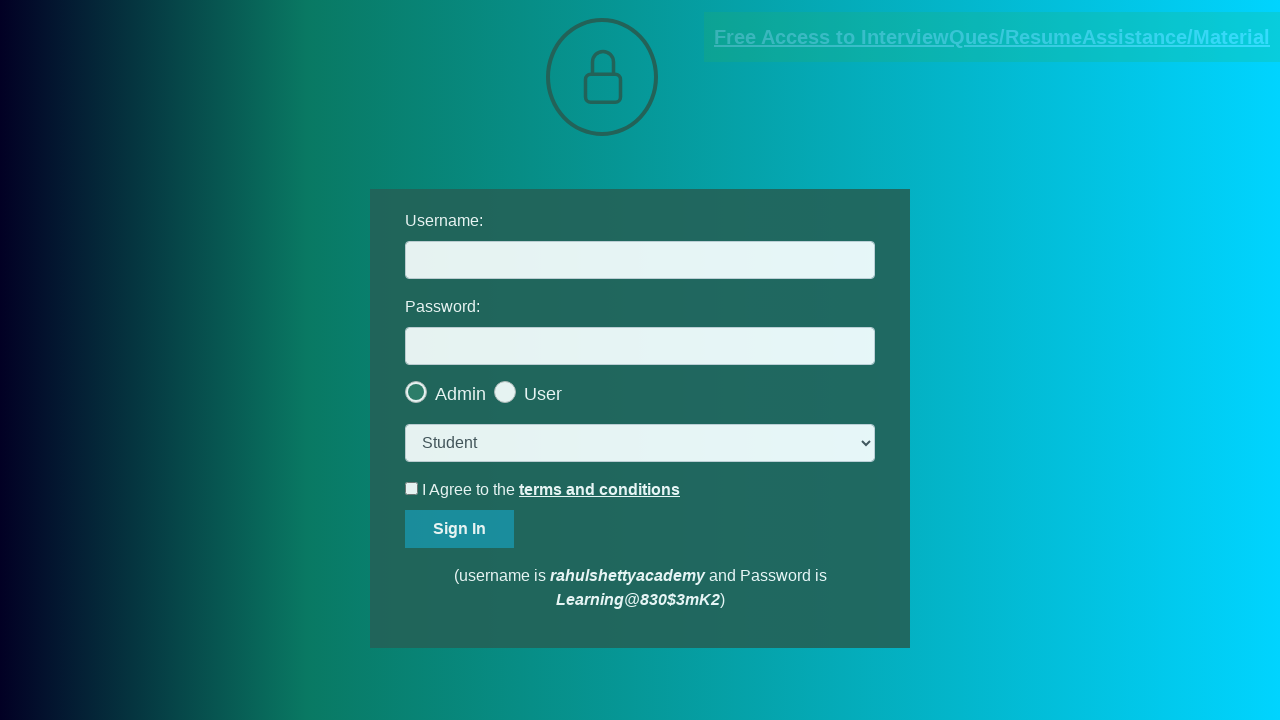

Child window page loaded
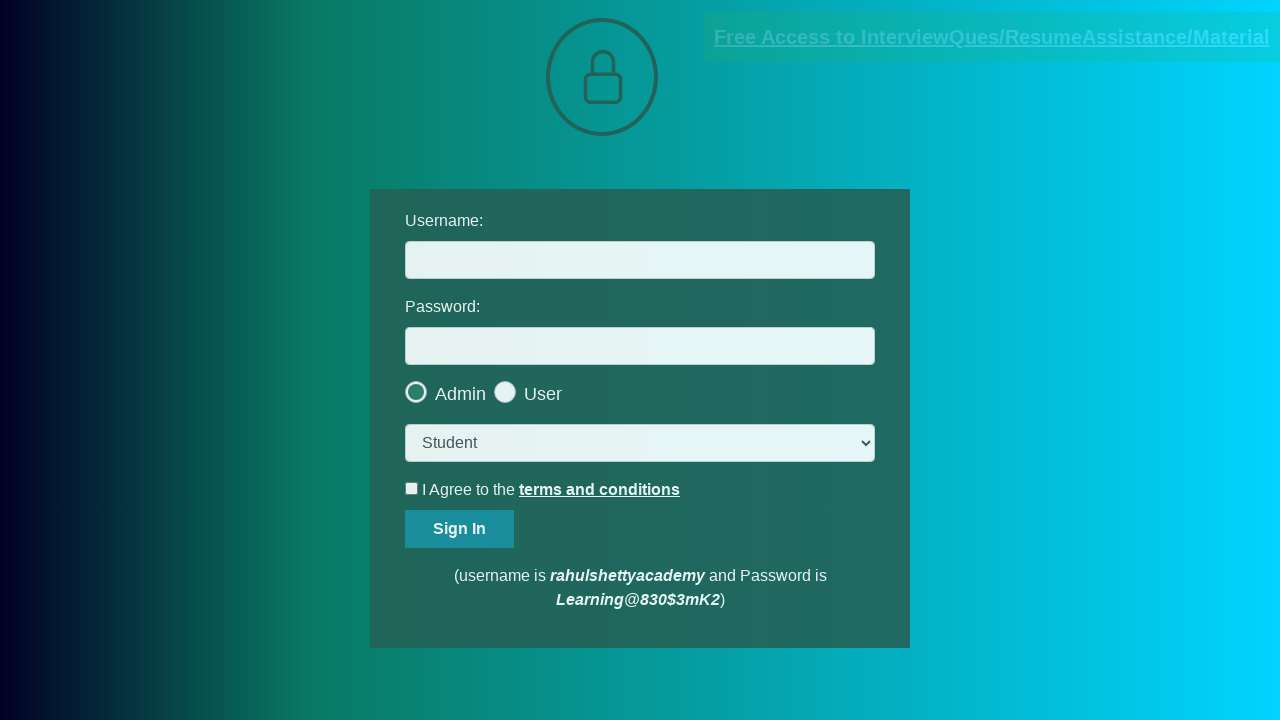

Extracted text from red element in child window
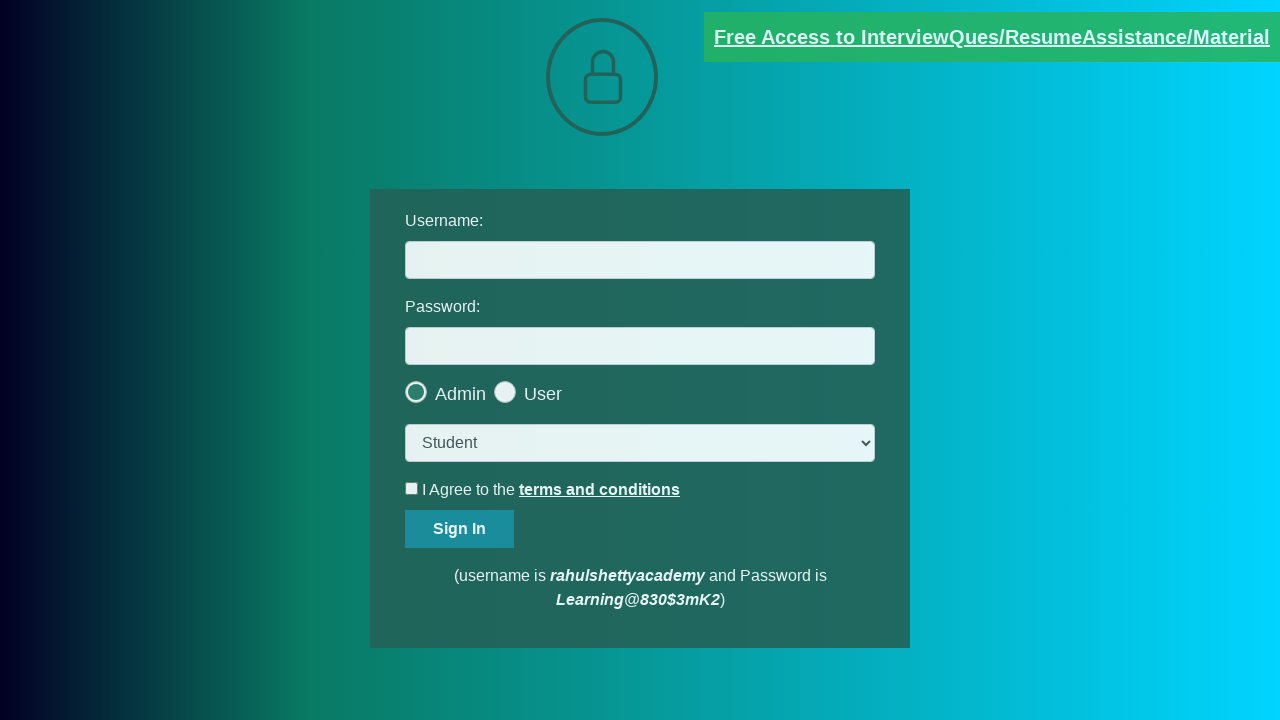

Parsed domain 'r' from extracted text
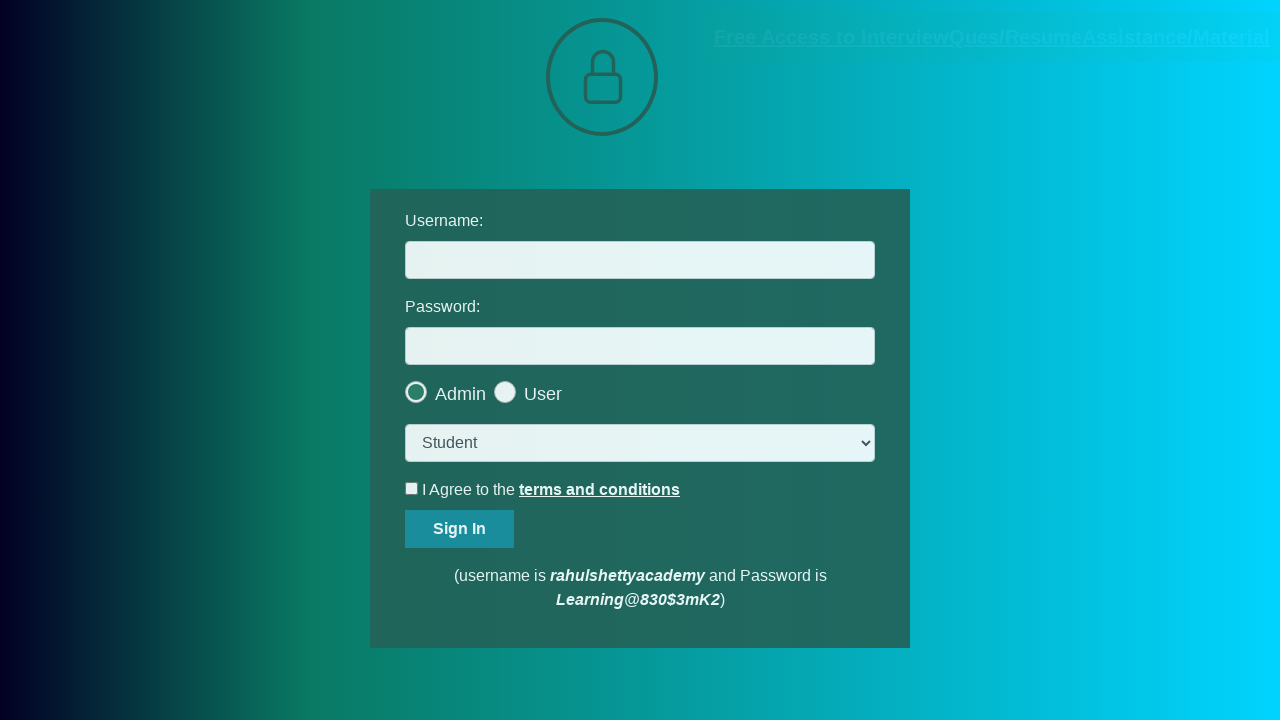

Filled username field with extracted domain 'r' on #username
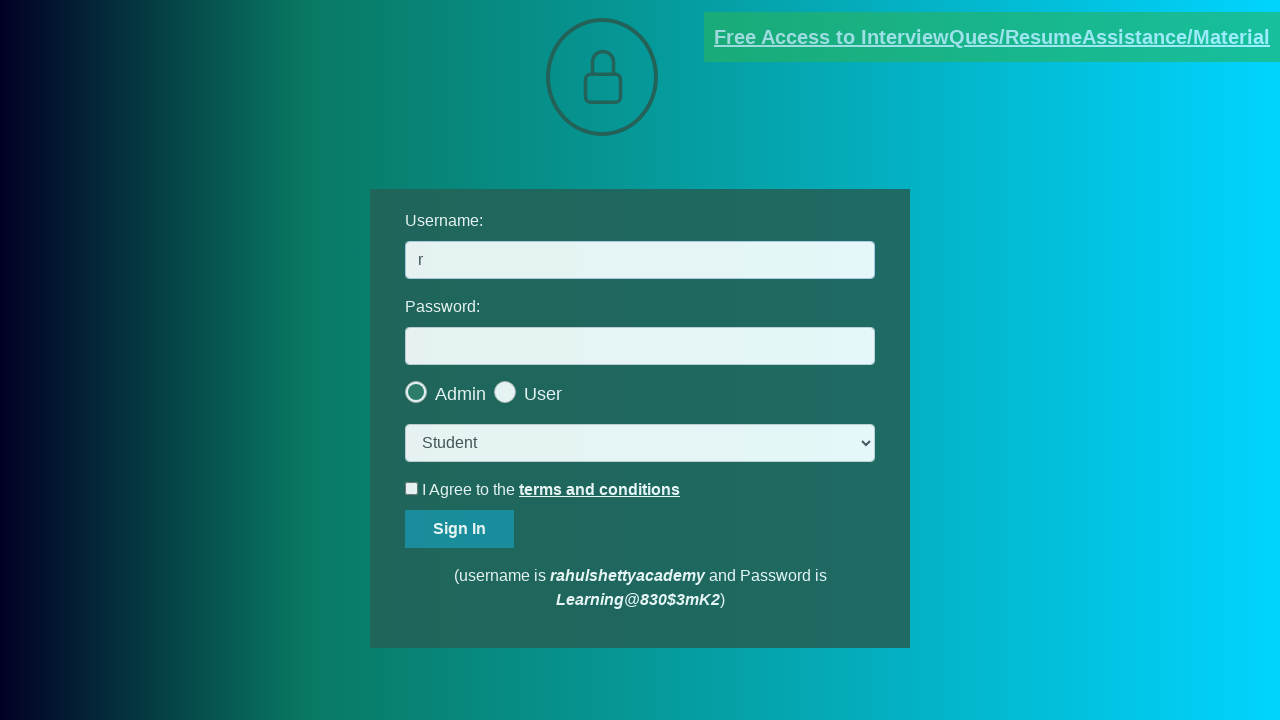

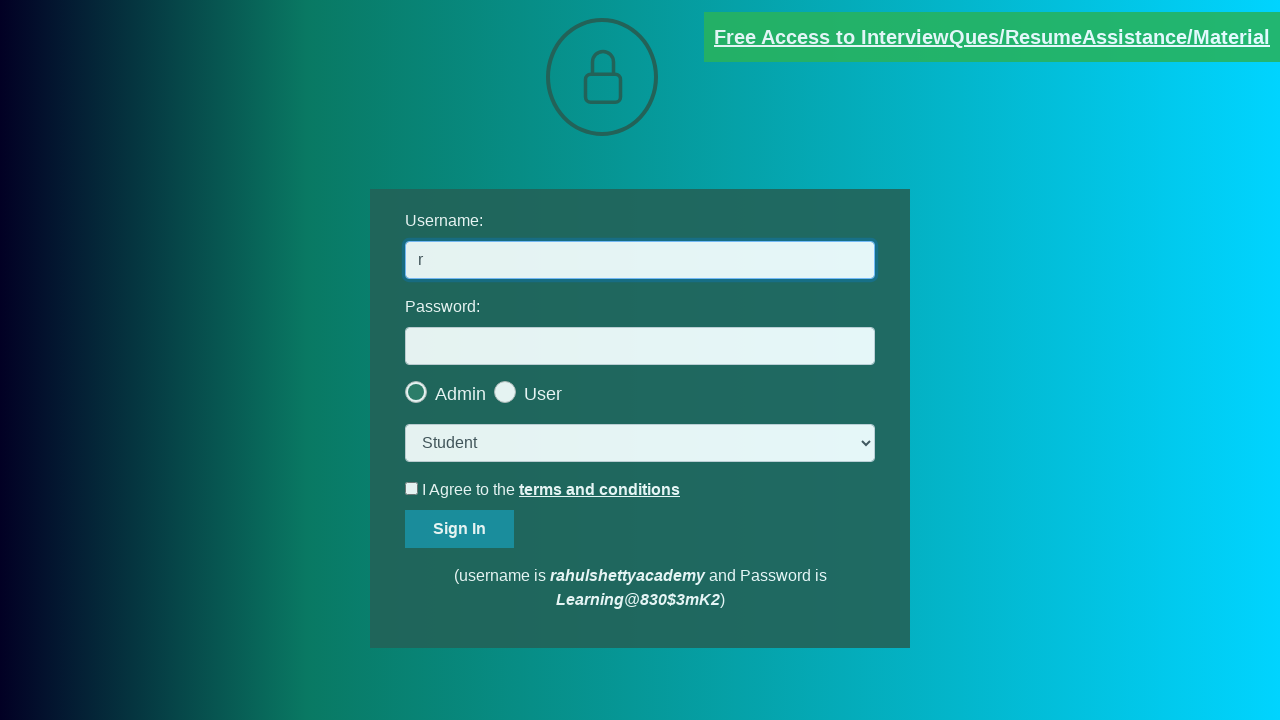